Fills the first name field in the automation practice form

Starting URL: https://demoqa.com/automation-practice-form

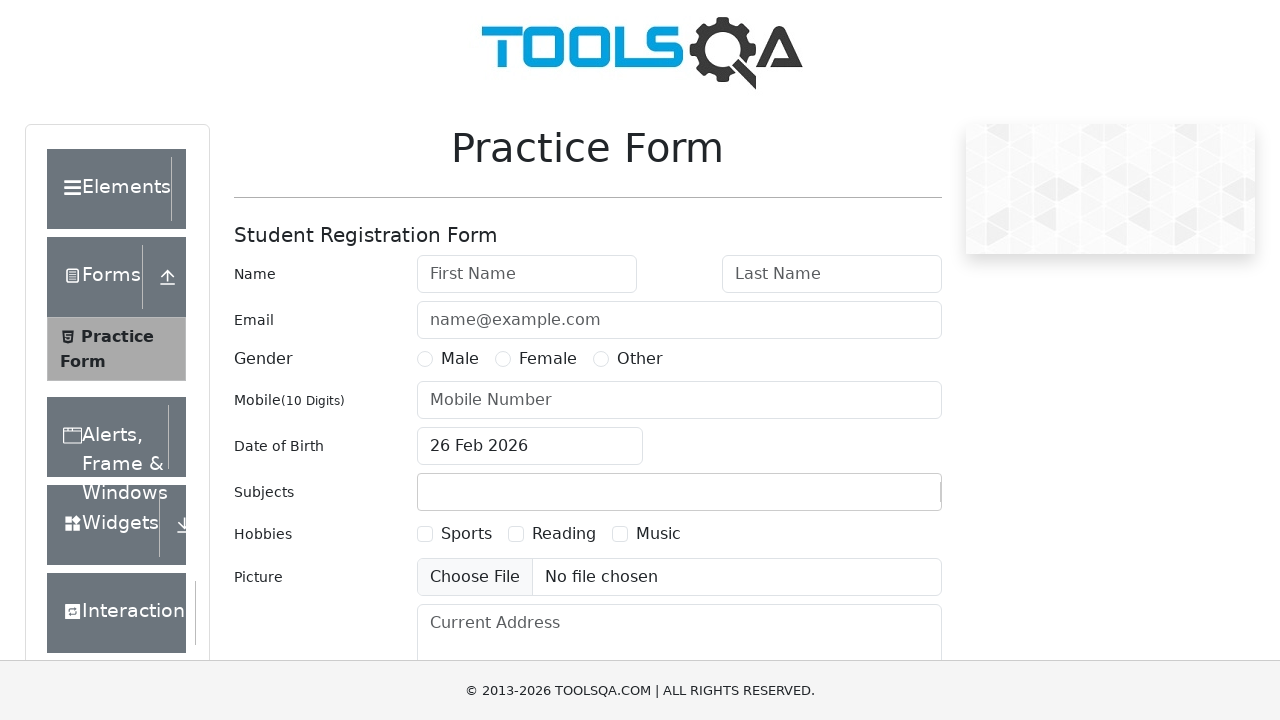

Filled first name field with 'John' on #firstName
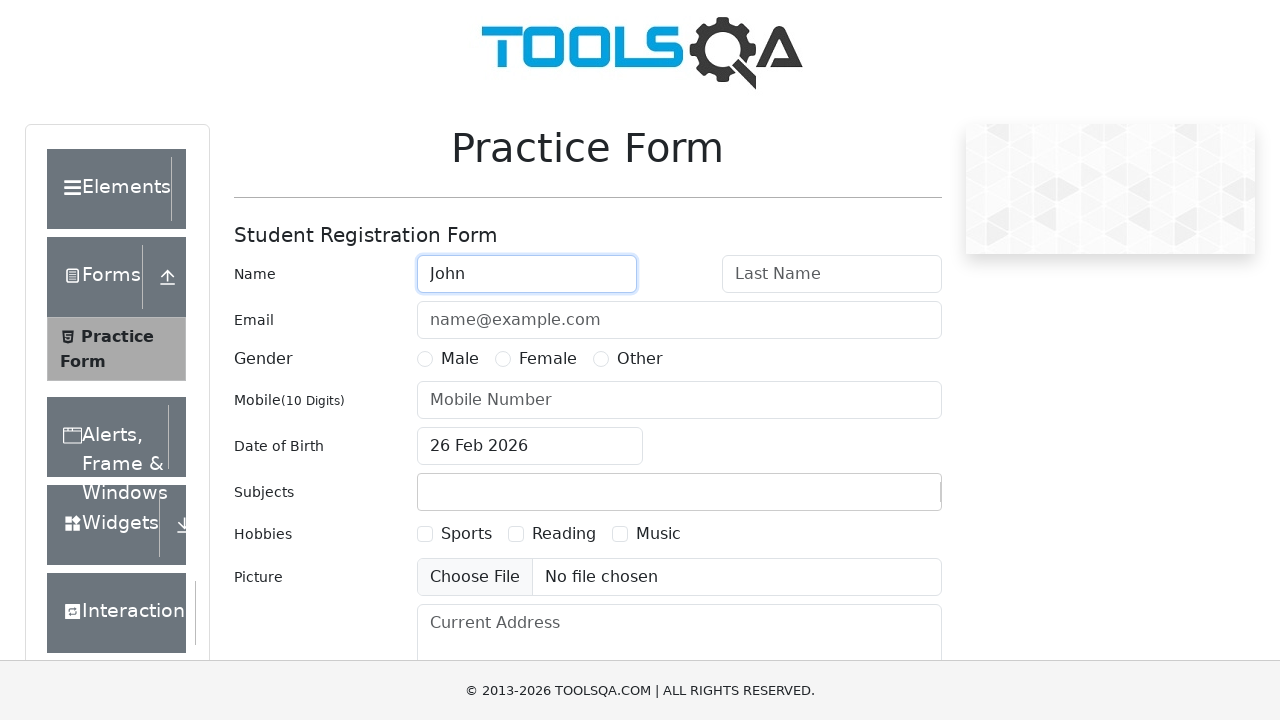

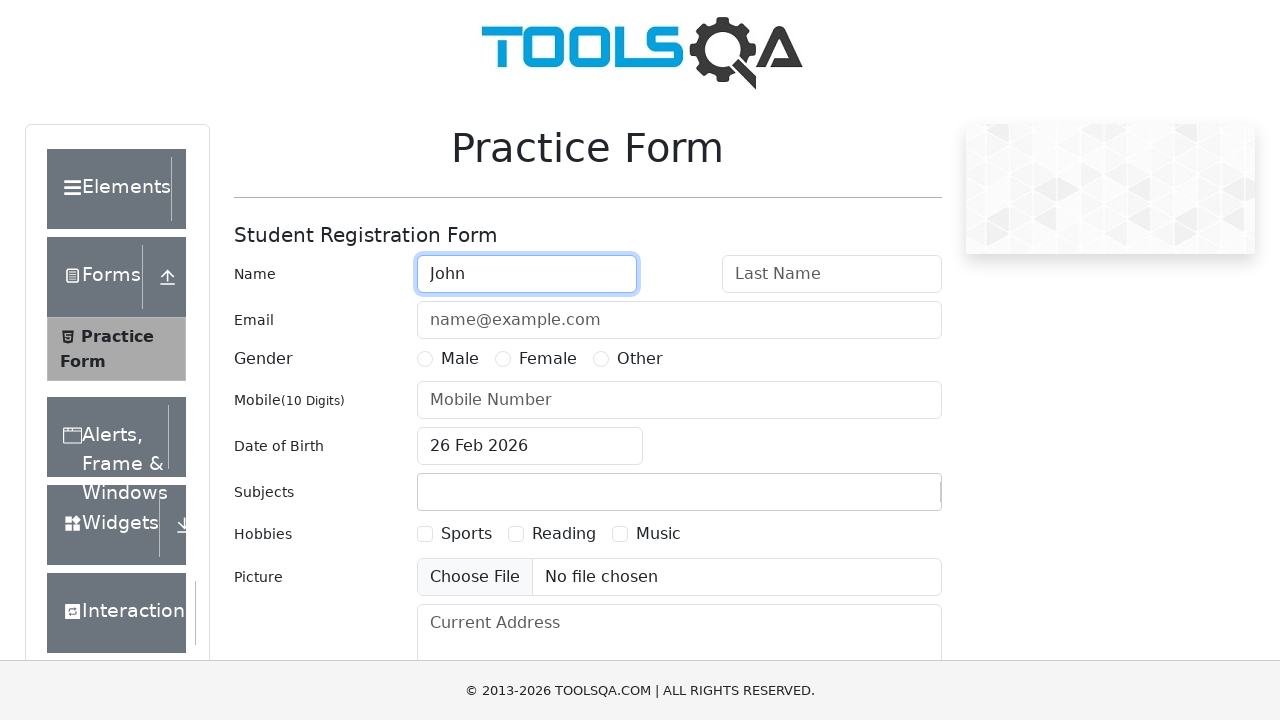